Tests Add/Remove Elements functionality by clicking on the link, adding an element, and verifying the delete button appears

Starting URL: https://the-internet.herokuapp.com/

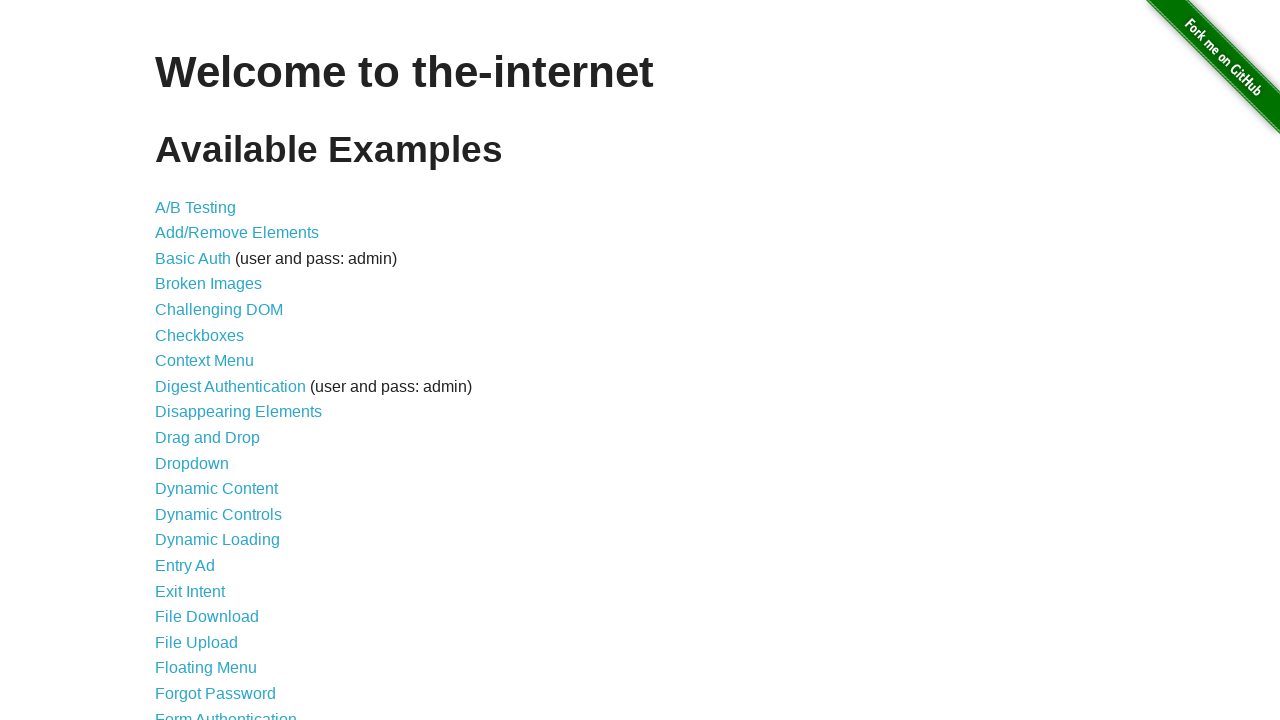

Clicked on Add/Remove Elements link at (237, 233) on xpath=//li[2]/a
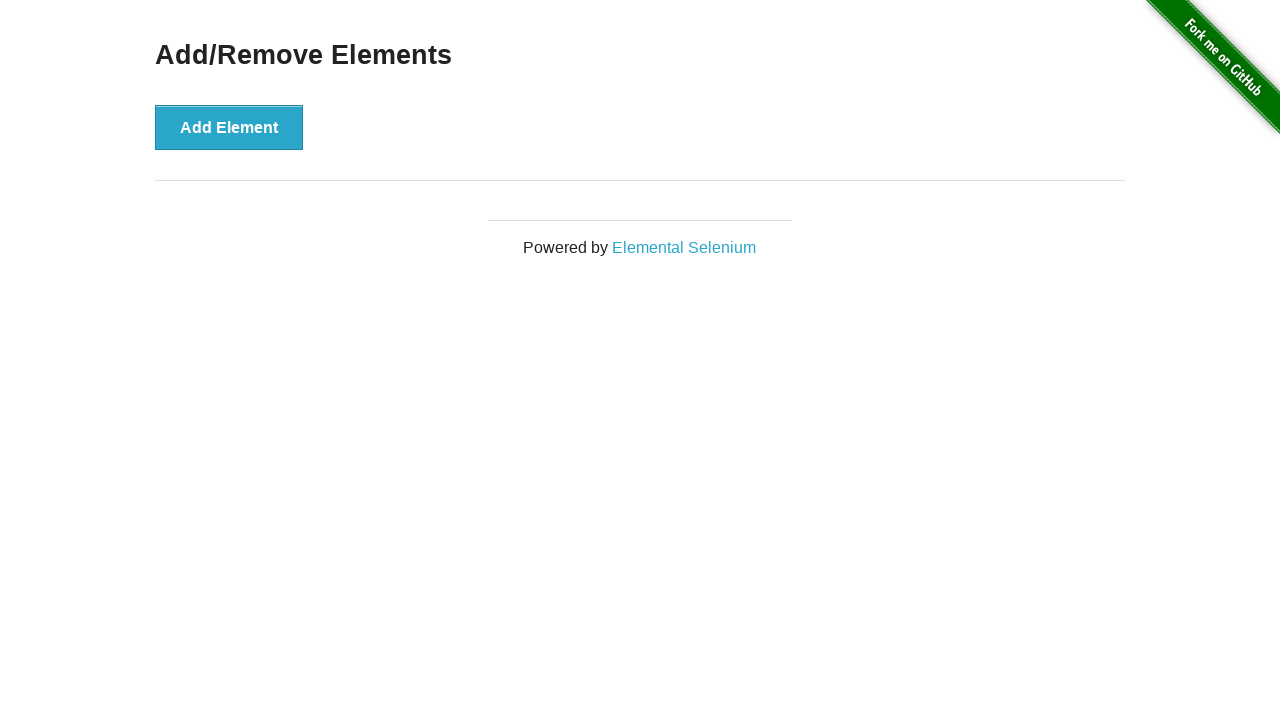

Clicked Add Element button at (229, 127) on xpath=//div[@class='example']/button
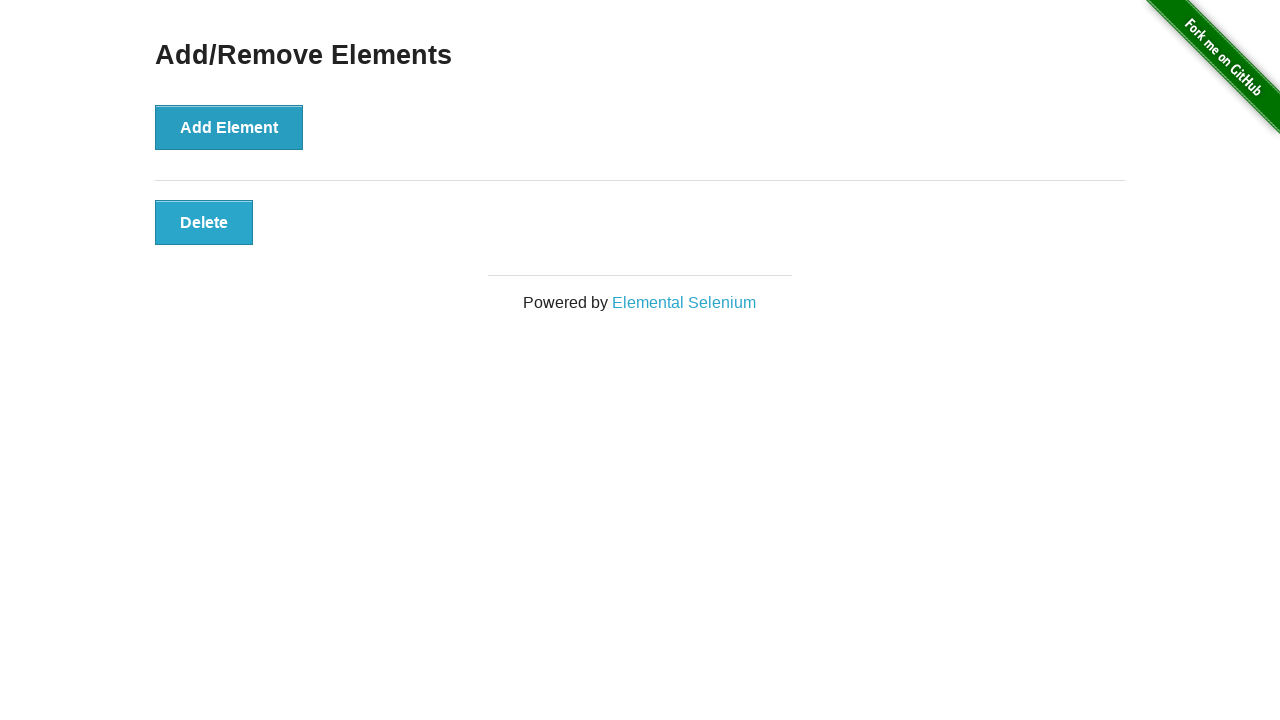

Delete button appeared and is visible
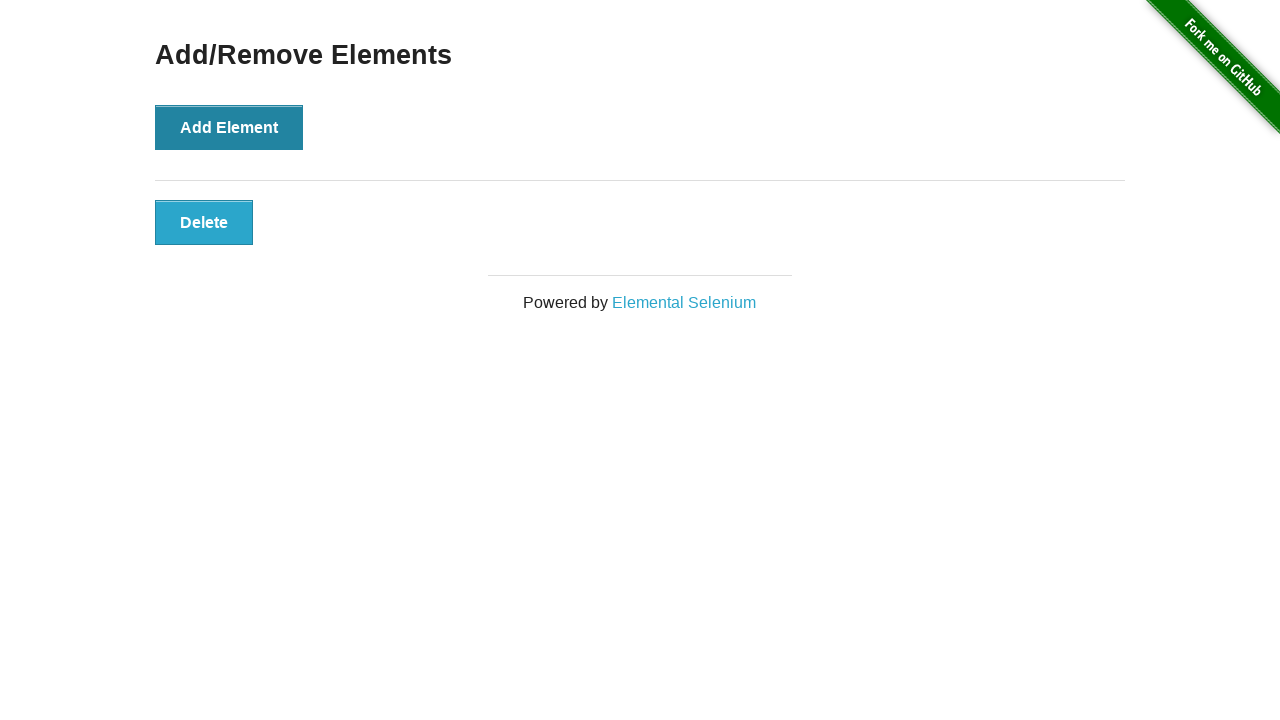

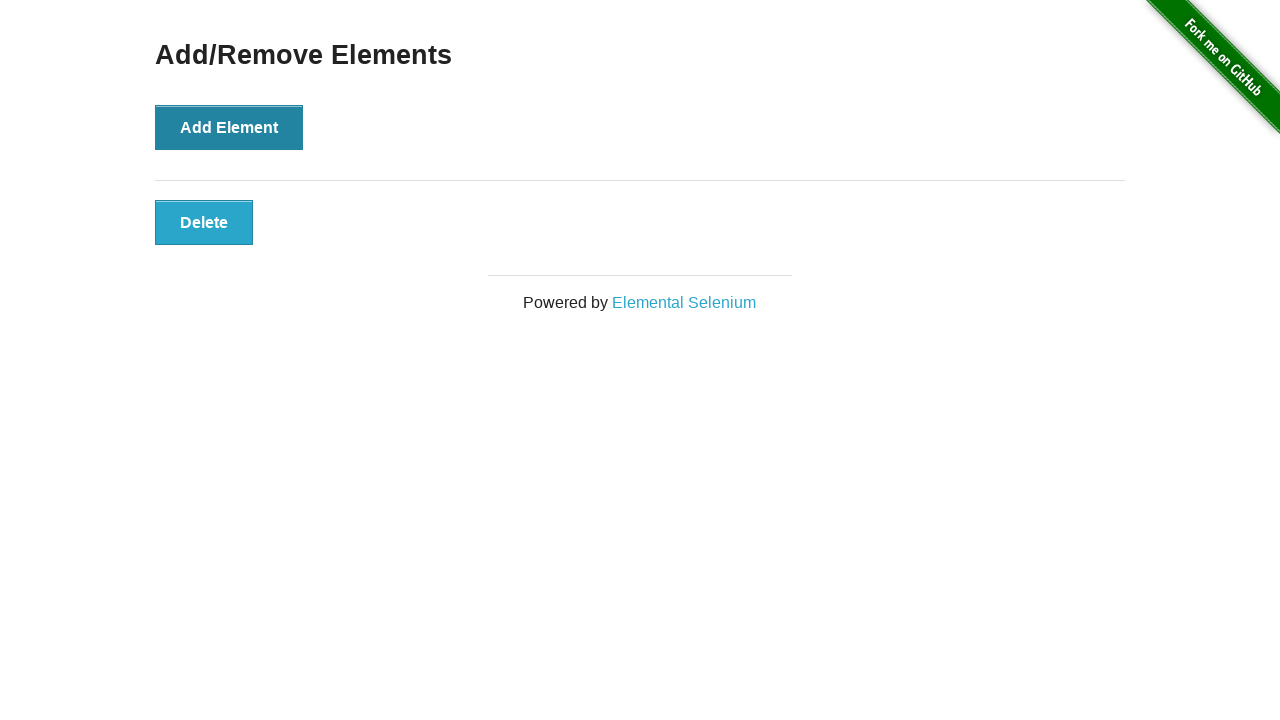